Tests window handling functionality by opening a new window, switching to it, verifying content, then returning to the original window

Starting URL: https://the-internet.herokuapp.com/windows

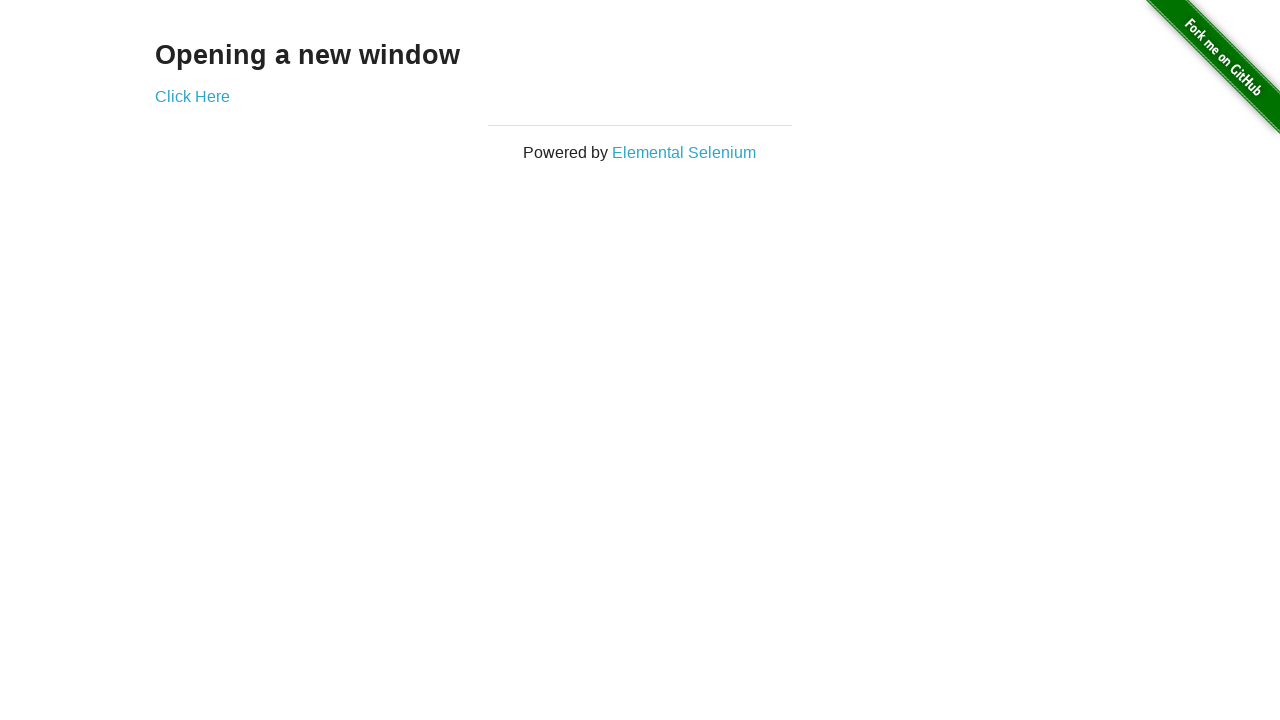

Clicked 'Click Here' link and new window opened at (192, 96) on text='Click Here'
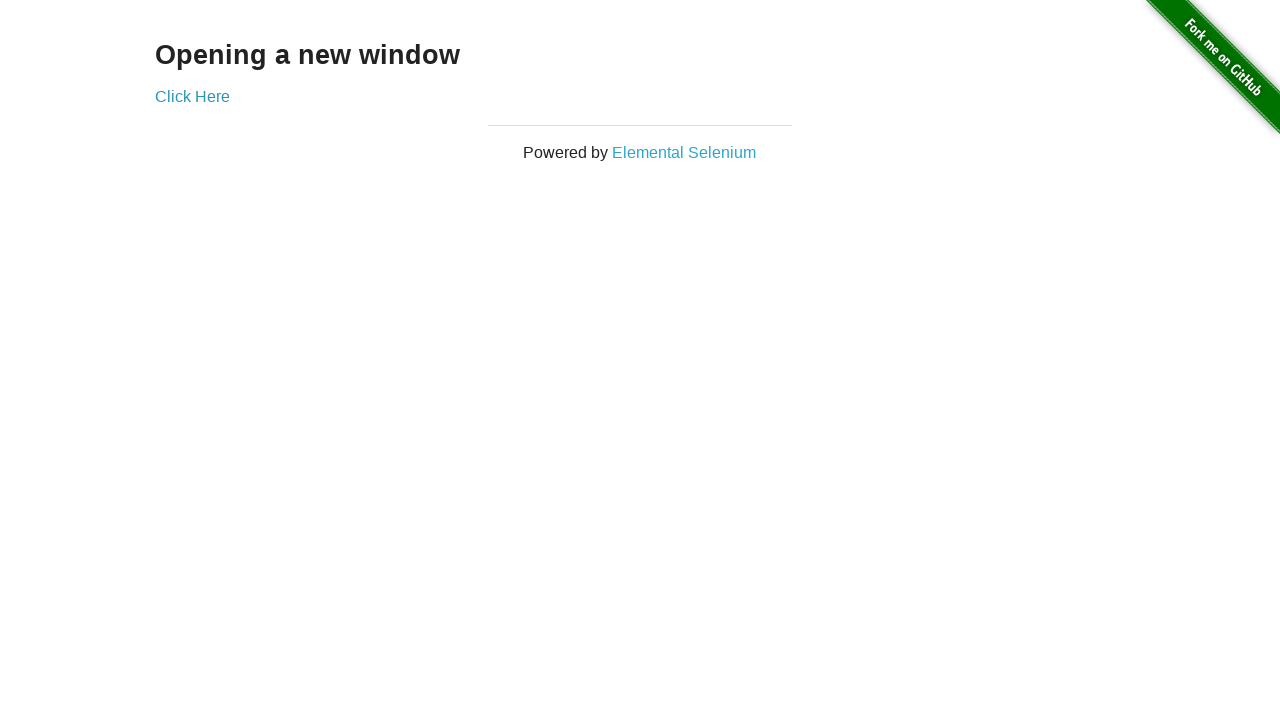

Retrieved heading text from new window
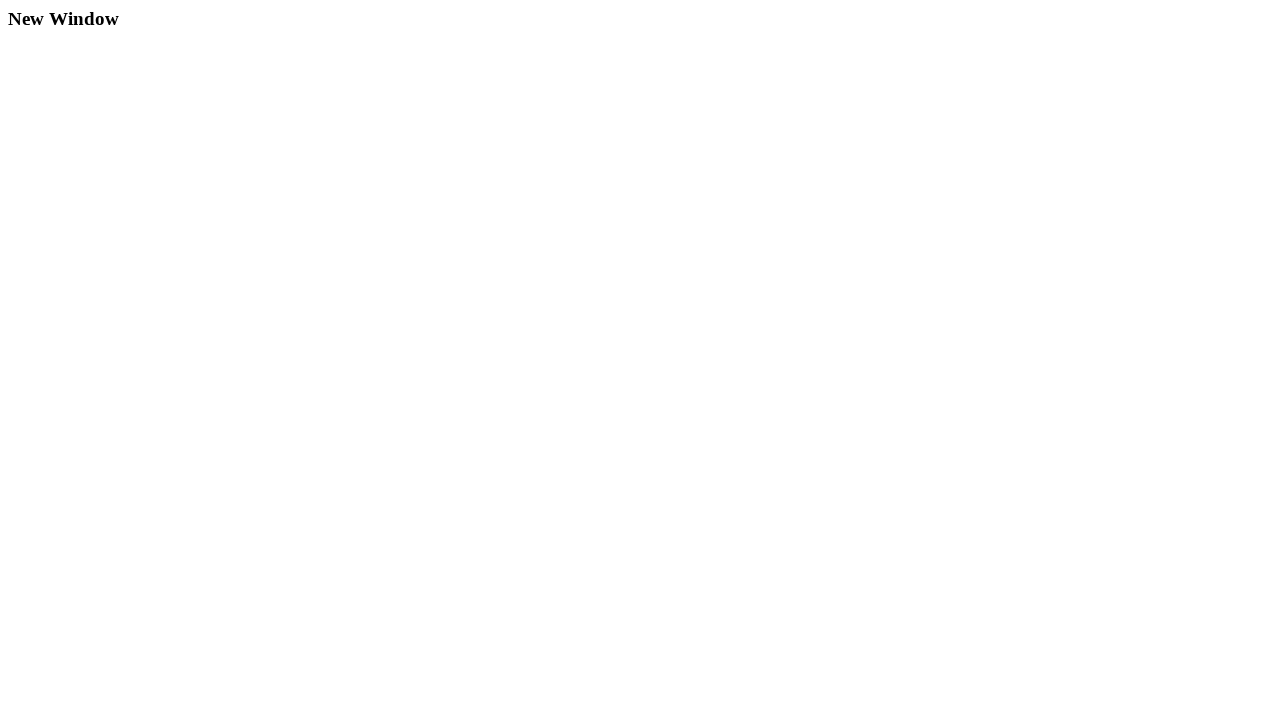

Verified new window heading is 'New Window'
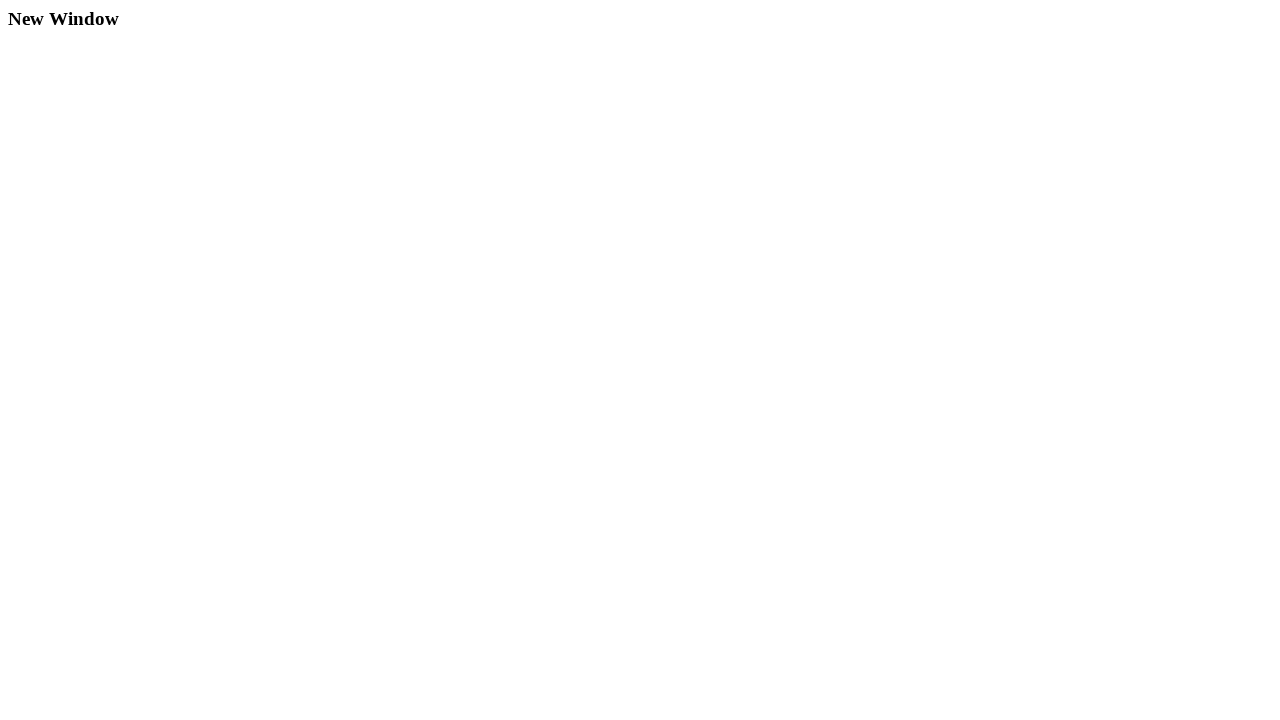

Closed the new window
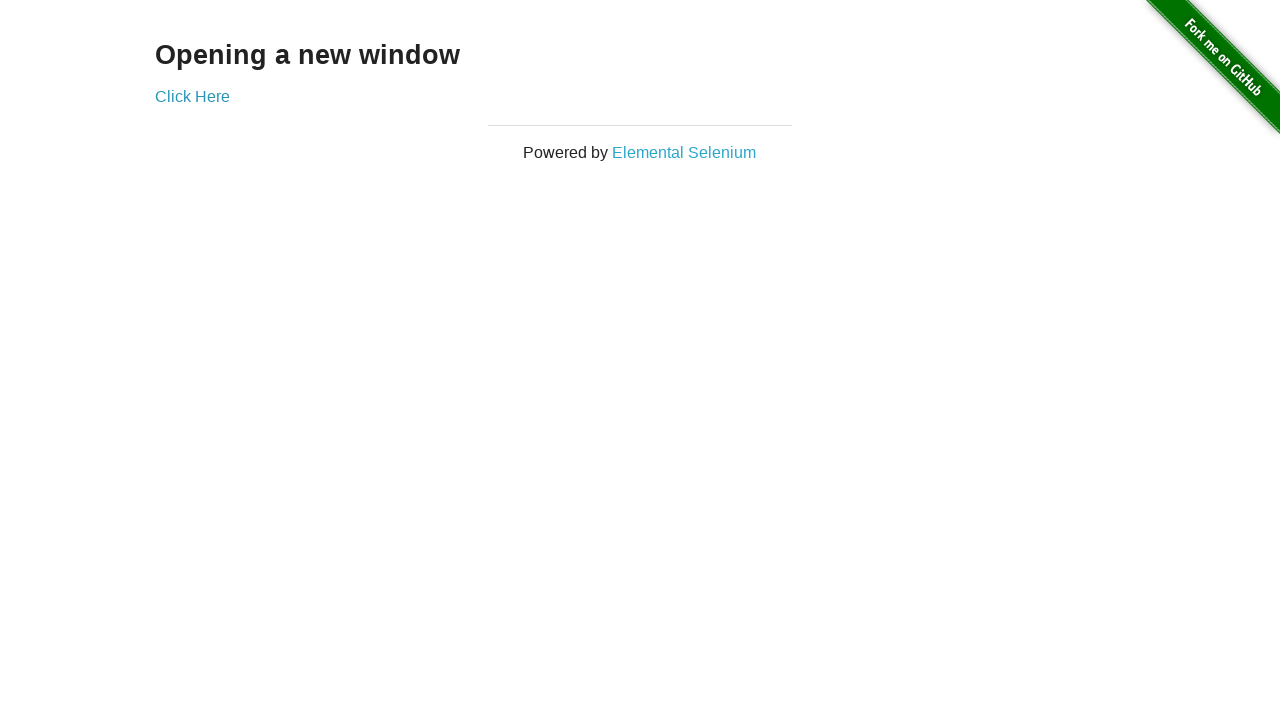

Verified original window title contains 'The Internet'
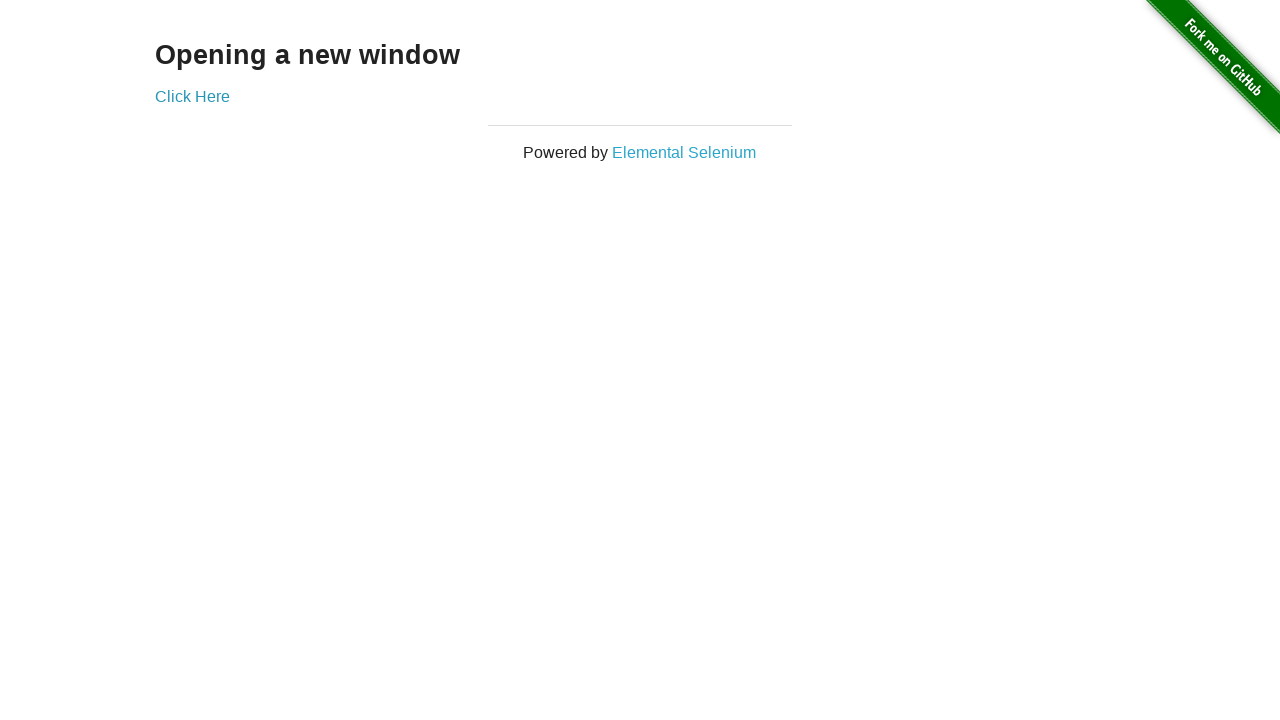

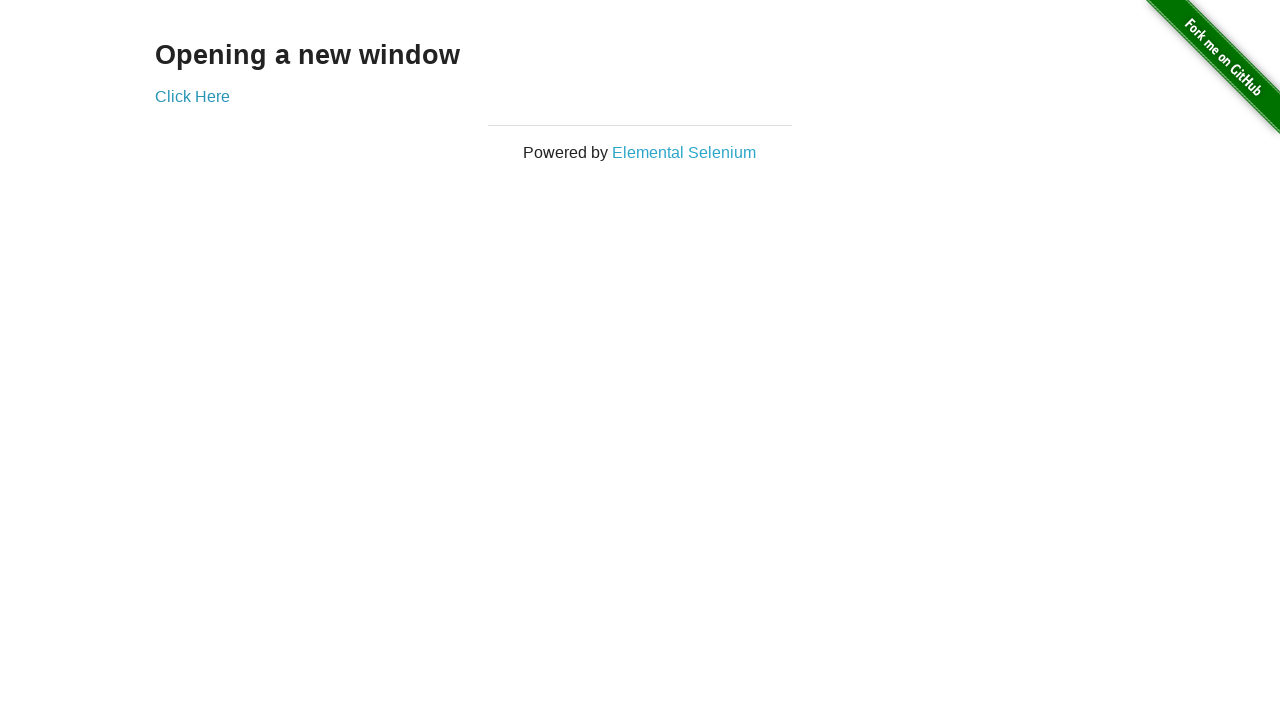